Tests navigation to Projects page, clicks W3C Recommendation link and verifies a URL element is enabled

Starting URL: https://www.selenium.dev/

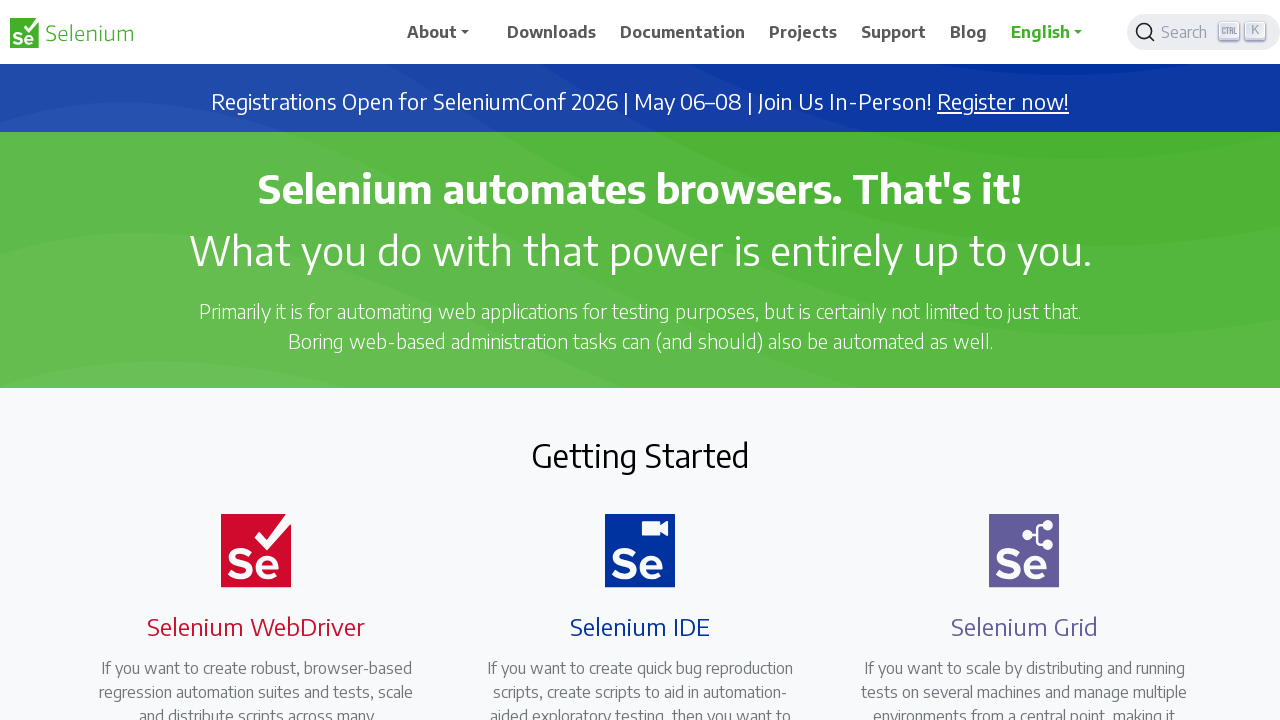

Navigated to Selenium.dev homepage
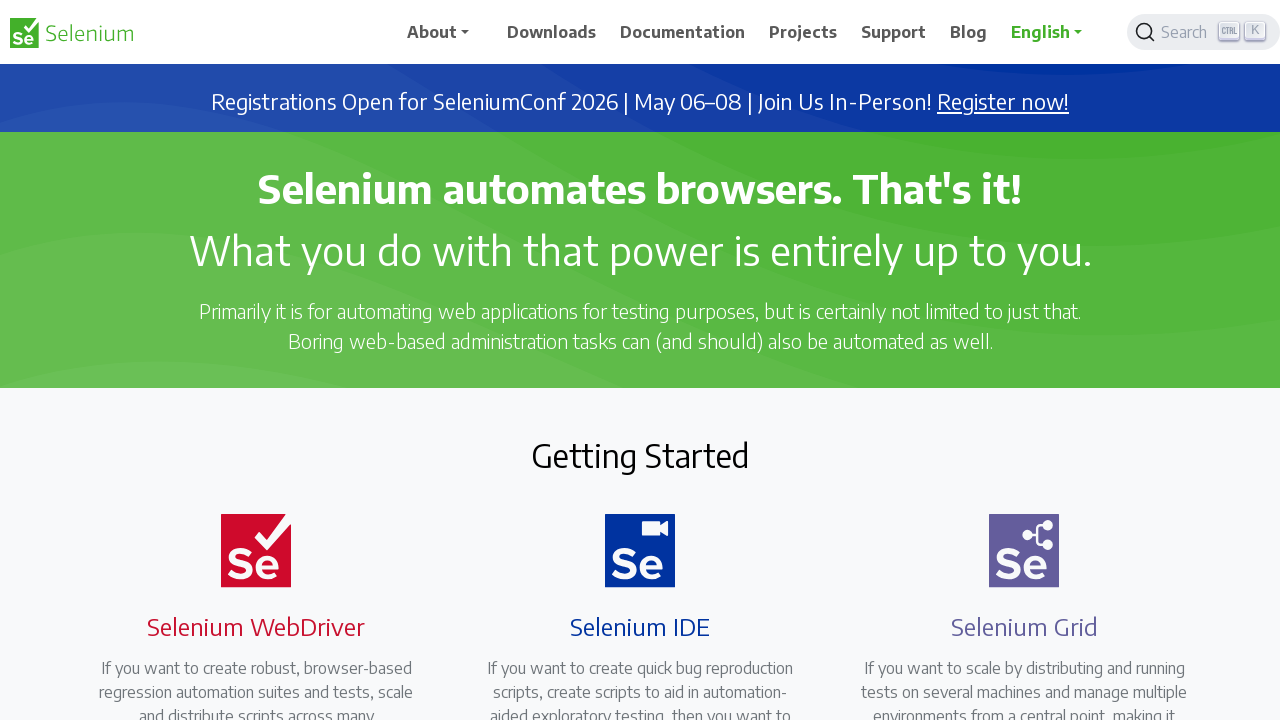

Clicked on Projects link at (803, 32) on xpath=//a[@href='/projects']
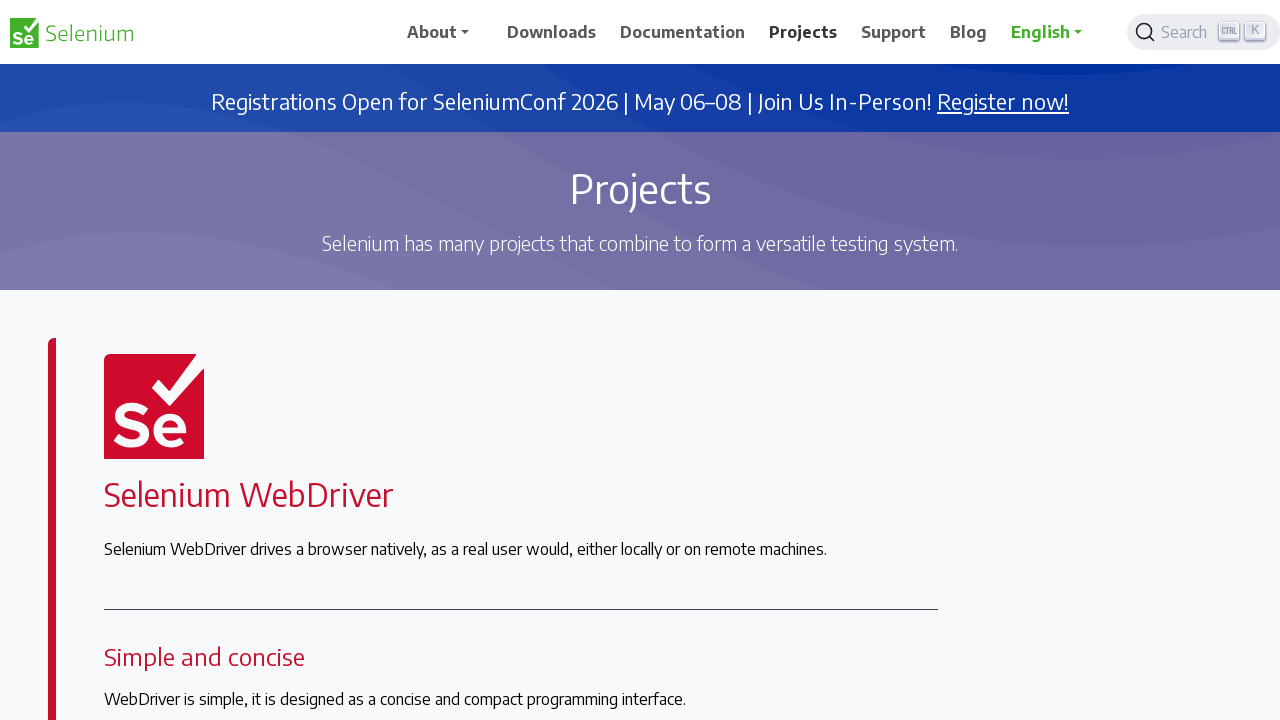

Clicked on W3C Recommendation link at (392, 361) on text=W3C Recommendation!
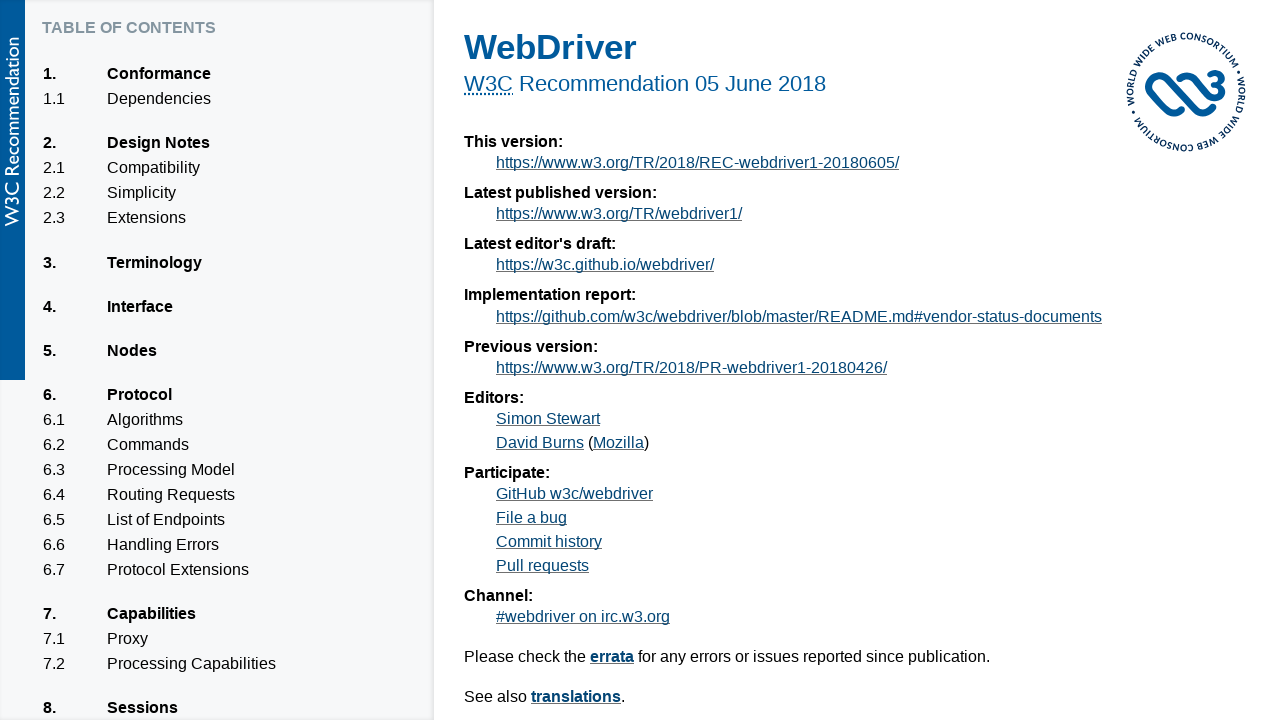

Located URL element with class 'u-url'
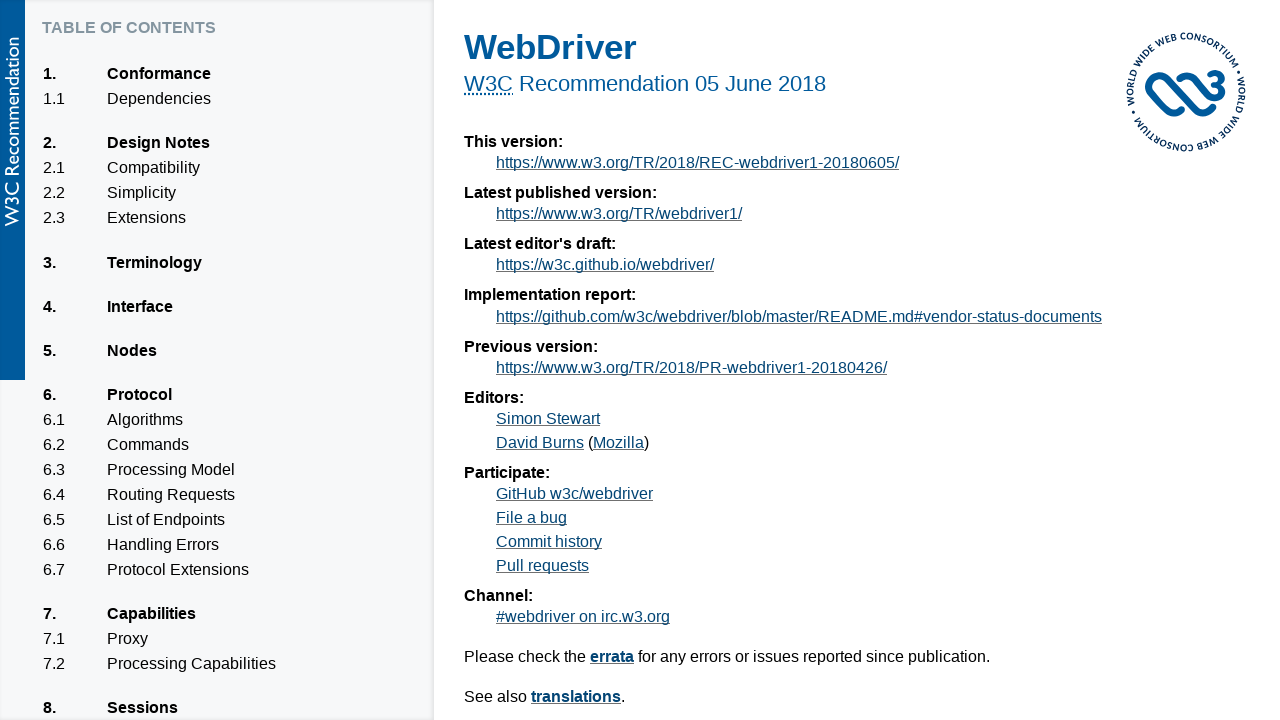

Verified URL element is enabled
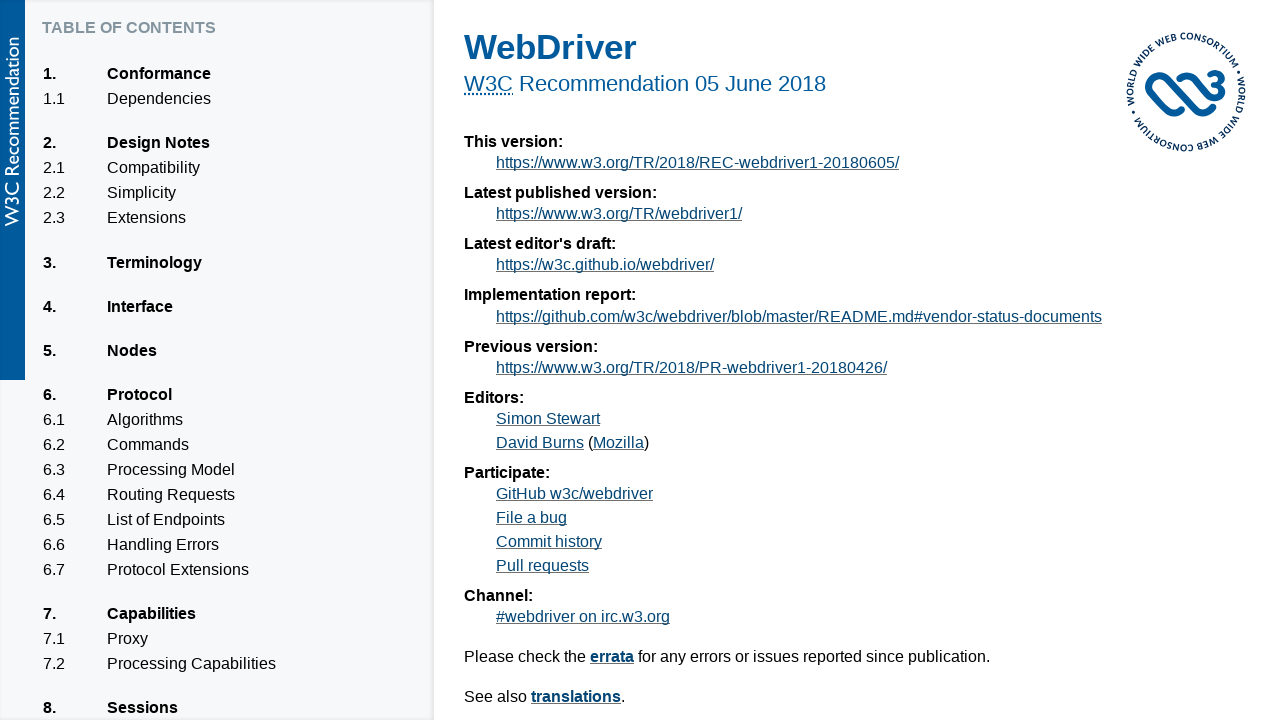

Navigated back to previous page
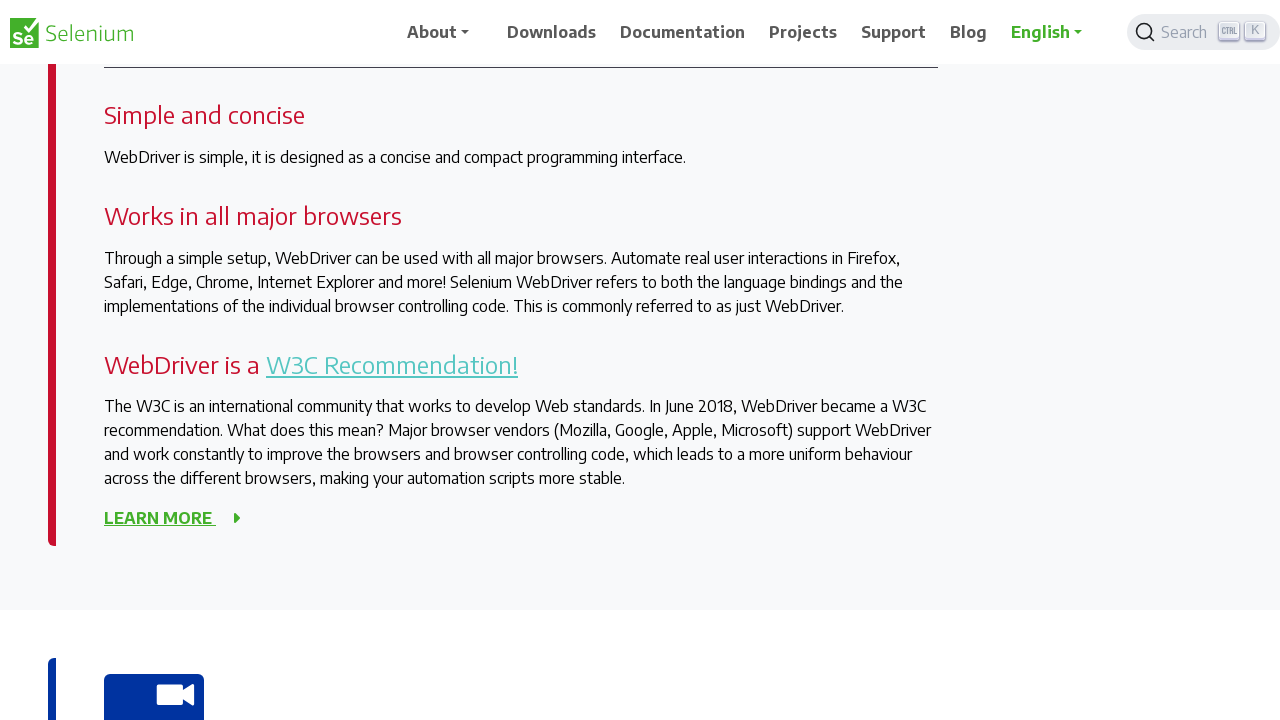

Waited 5 seconds for page to stabilize
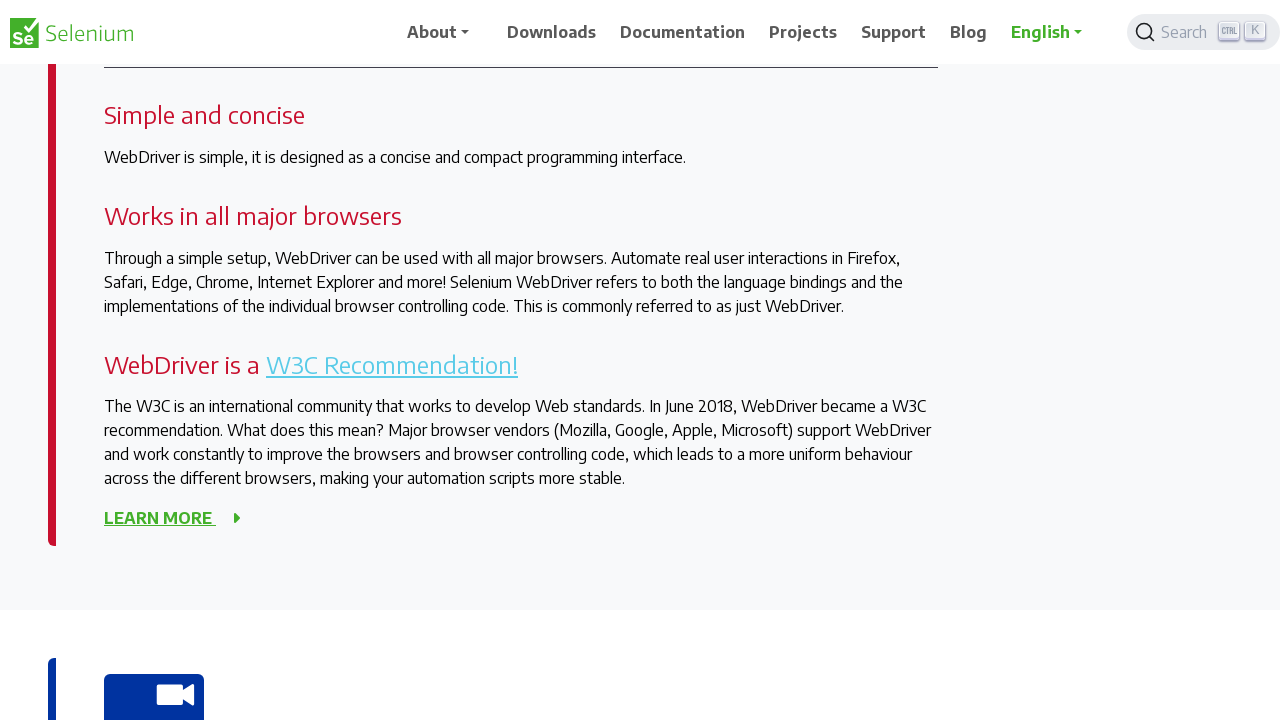

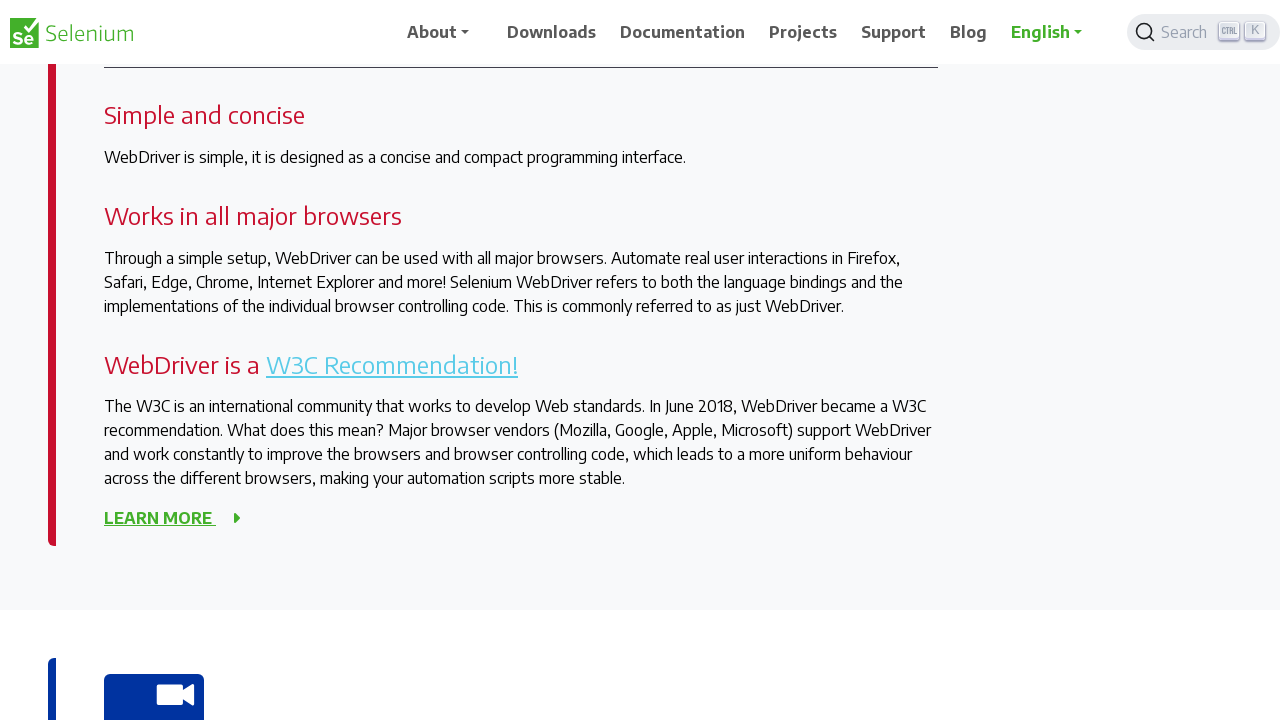